Tests that a valid negative number can be entered into a number input field and the value is correctly stored

Starting URL: https://the-internet.herokuapp.com/inputs

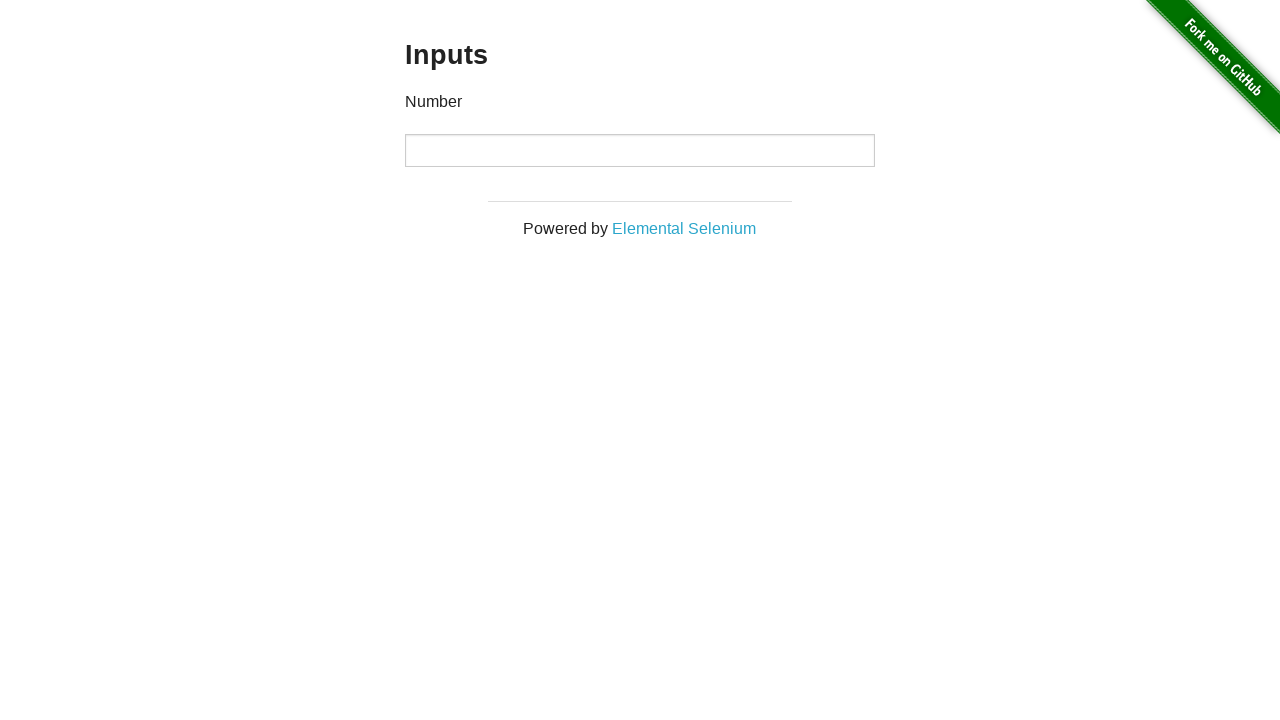

Navigated to the-internet.herokuapp.com/inputs
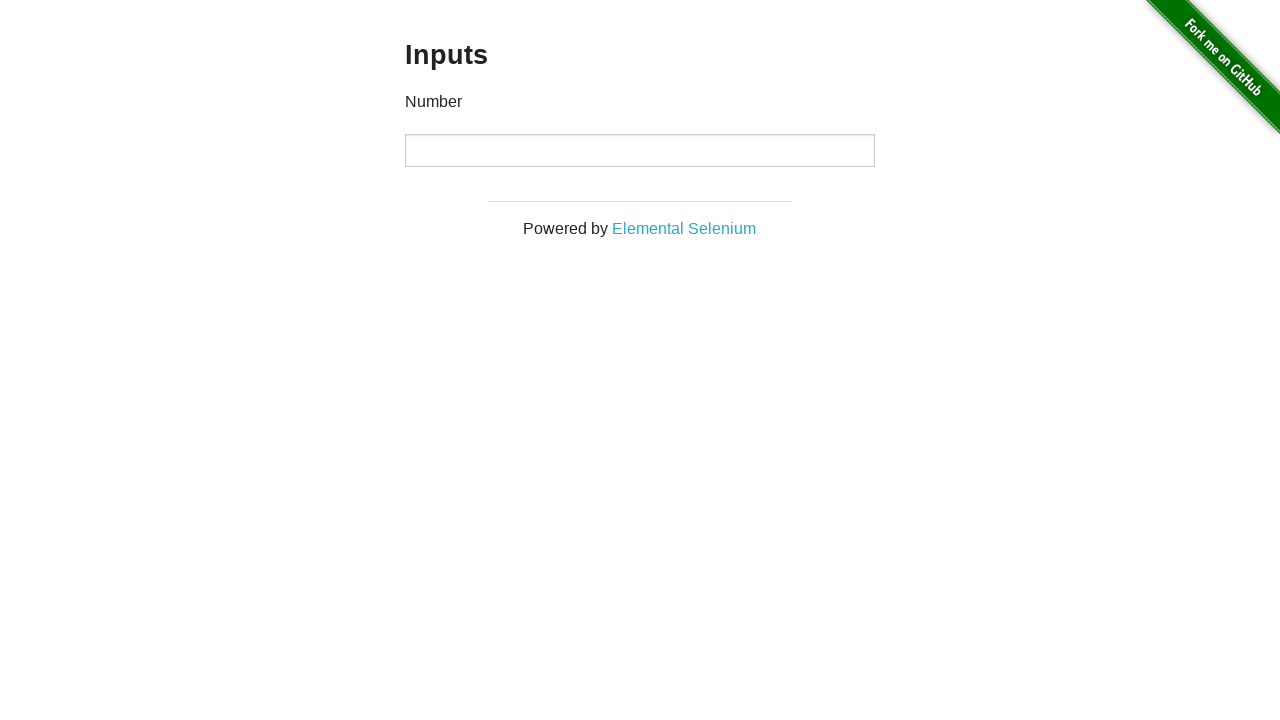

Located the number input field
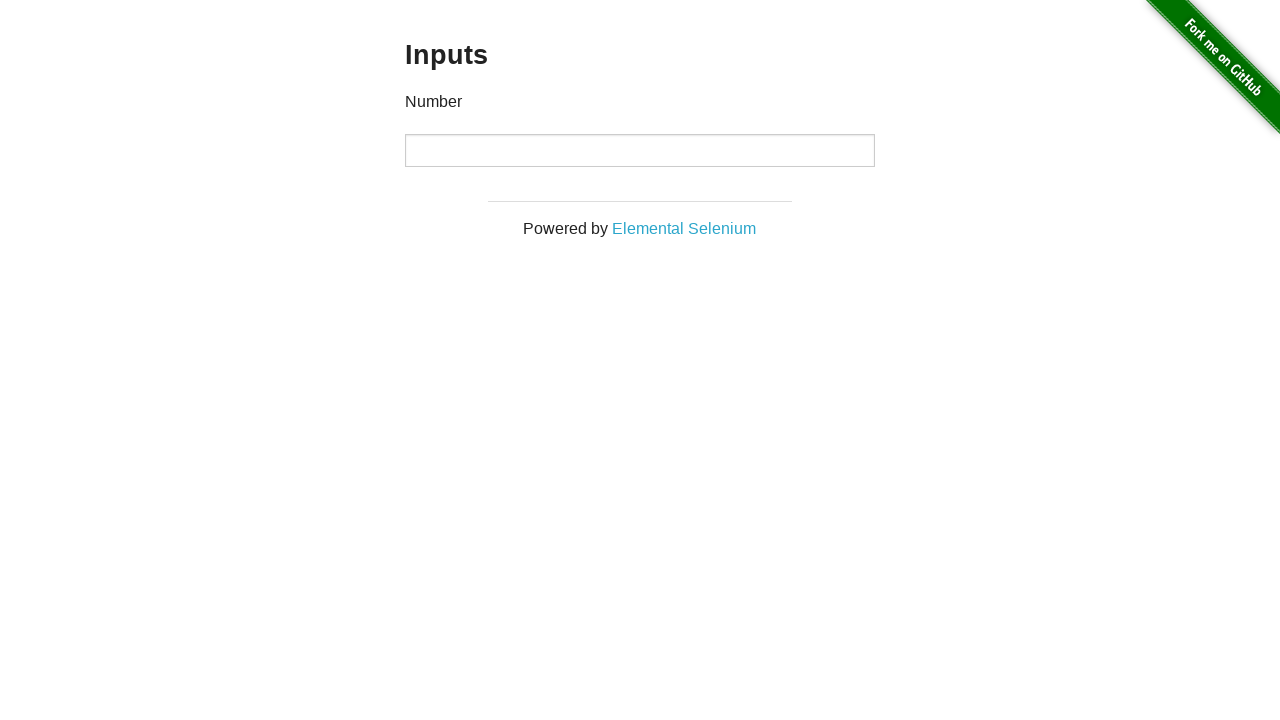

Verified that the number input field is initially empty
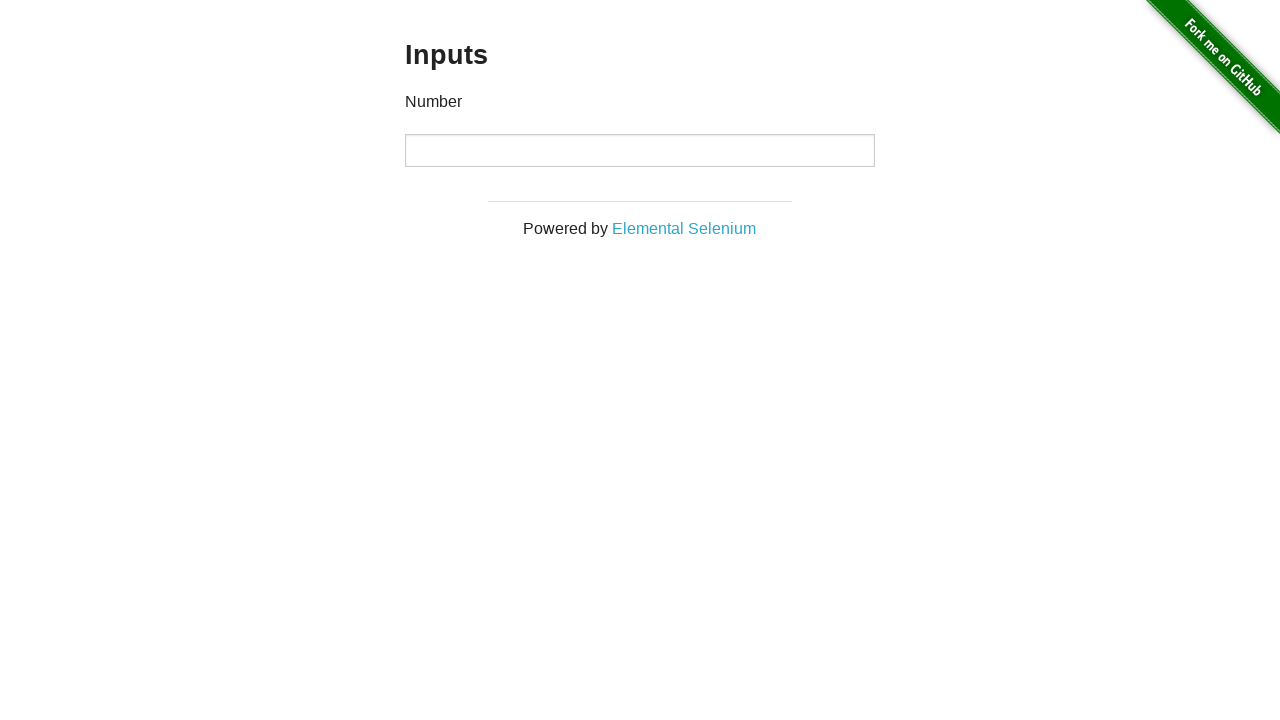

Entered the negative number -91 into the number input field on input[type='number']
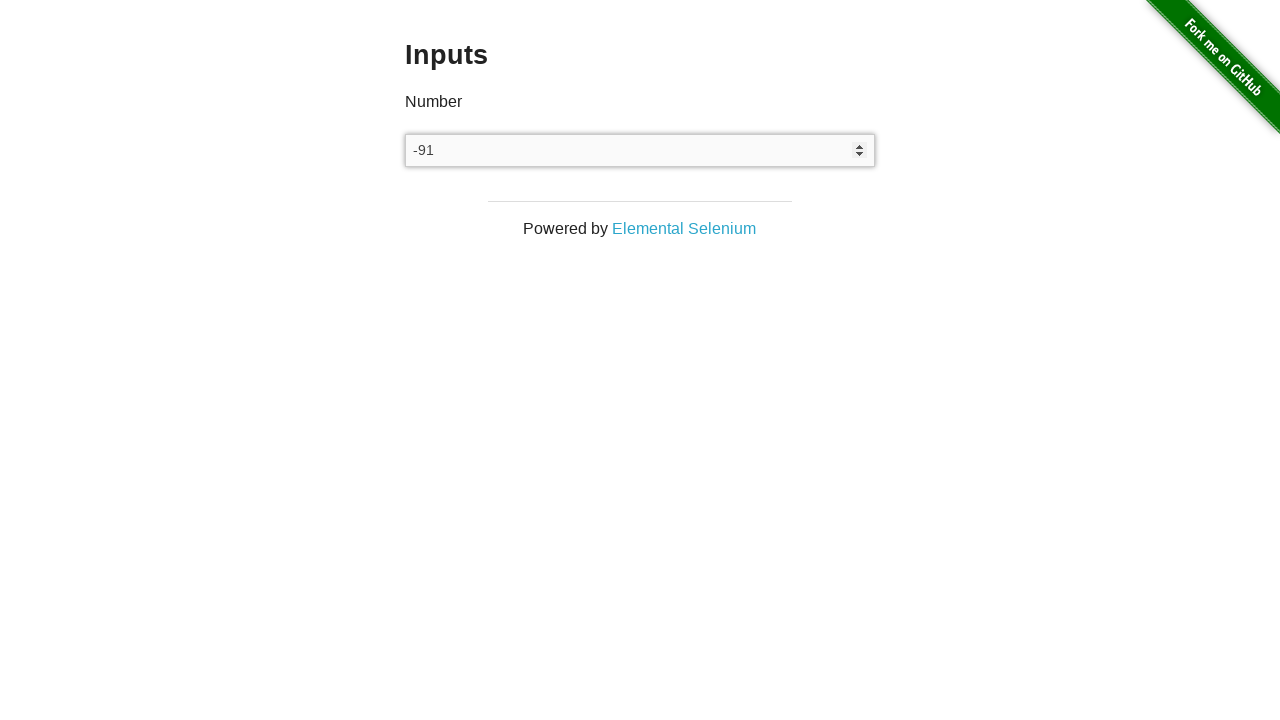

Verified that the number input field correctly stores the value -91
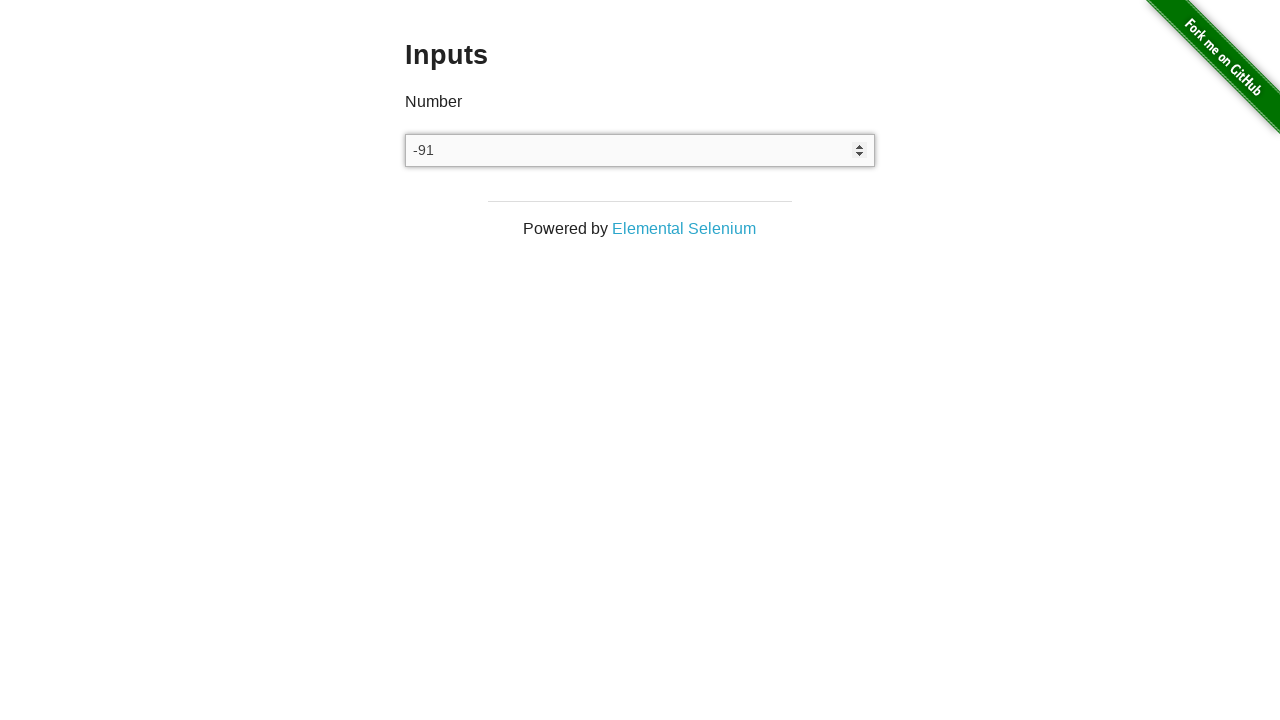

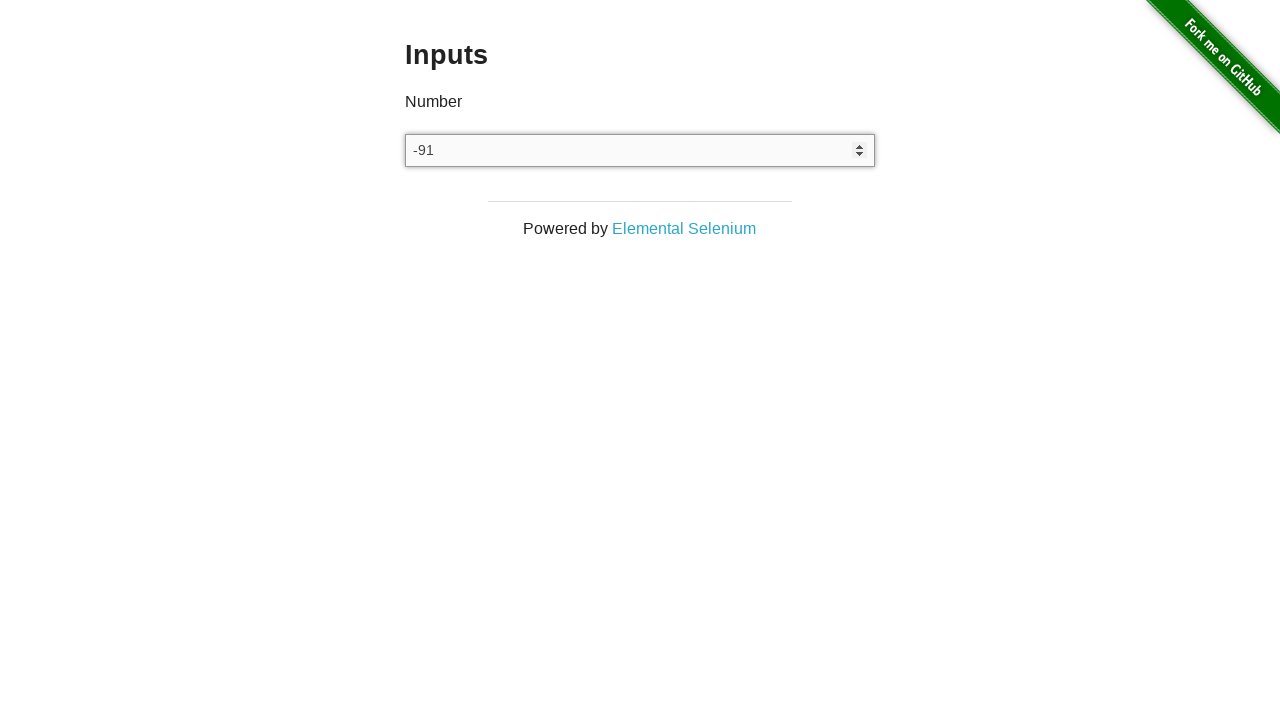